Tests window handling by opening a new window and clicking on Downloads link in the new window

Starting URL: http://demo.automationtesting.in/Windows.html

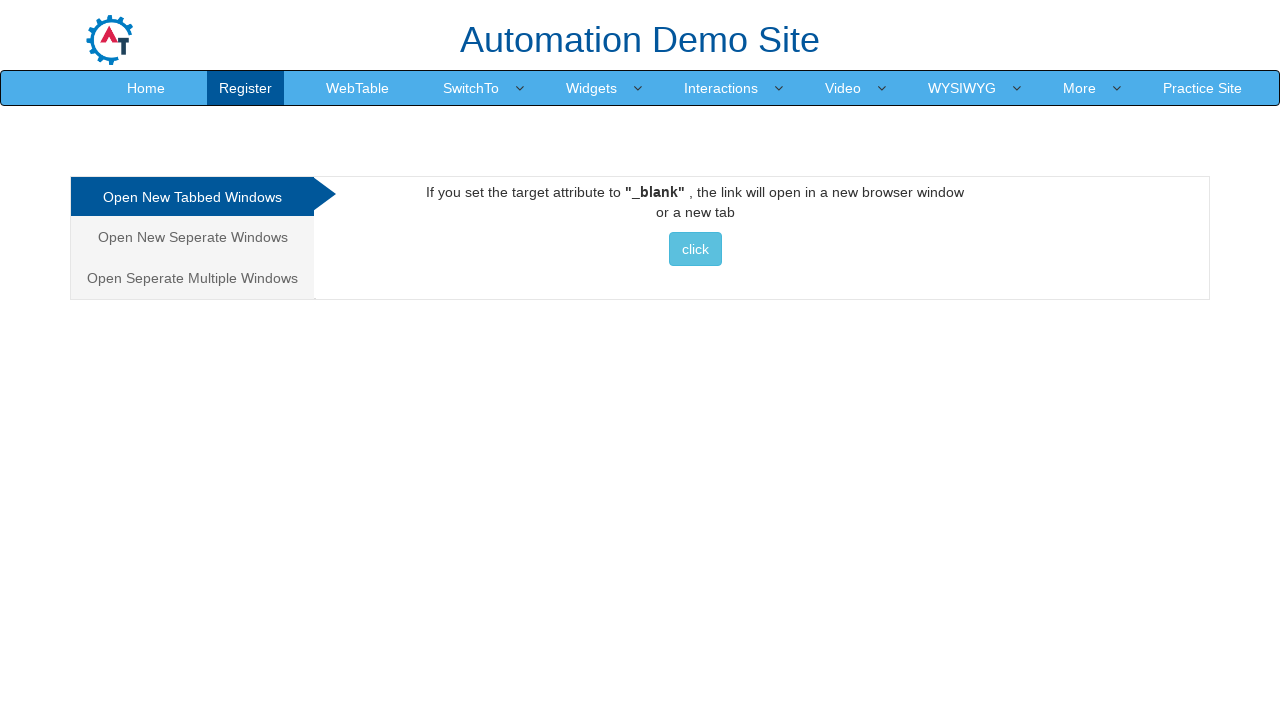

Clicked on the 'Open New Seperate Windows' tab at (192, 237) on (//*[@class='analystic'])[2]
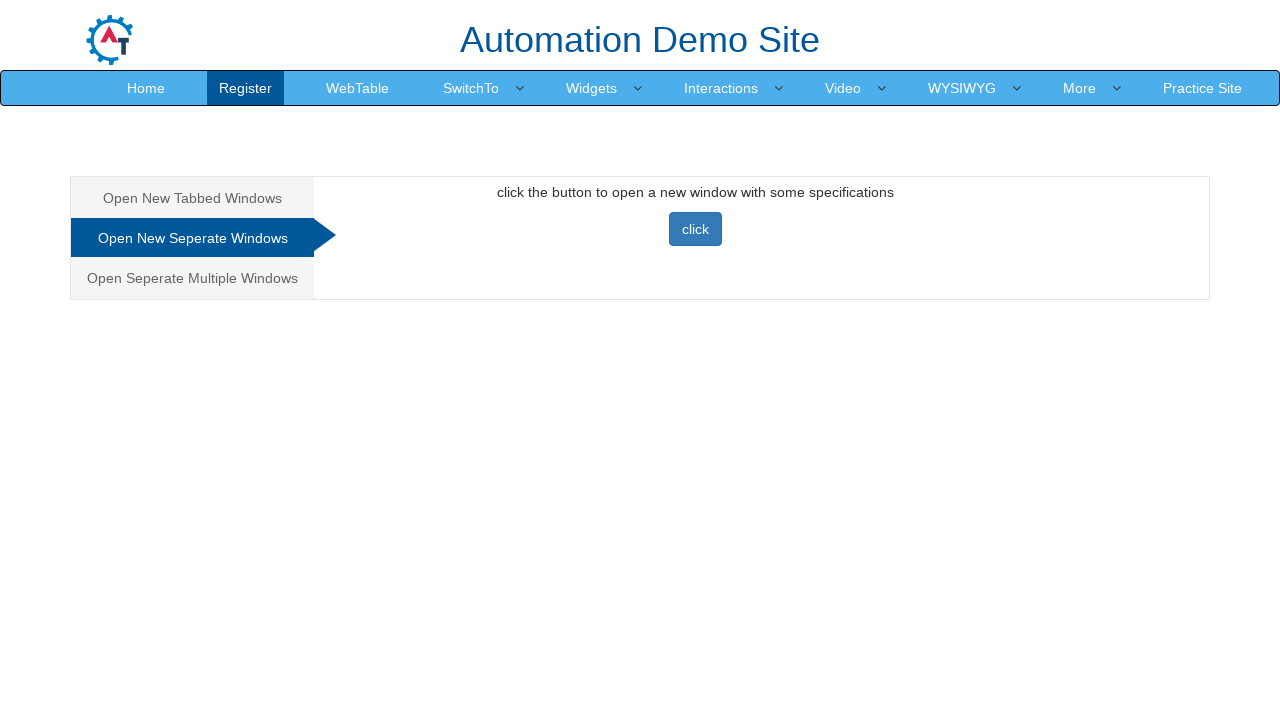

Clicked button to open a new window at (695, 229) on xpath=//*[@class='btn btn-primary']
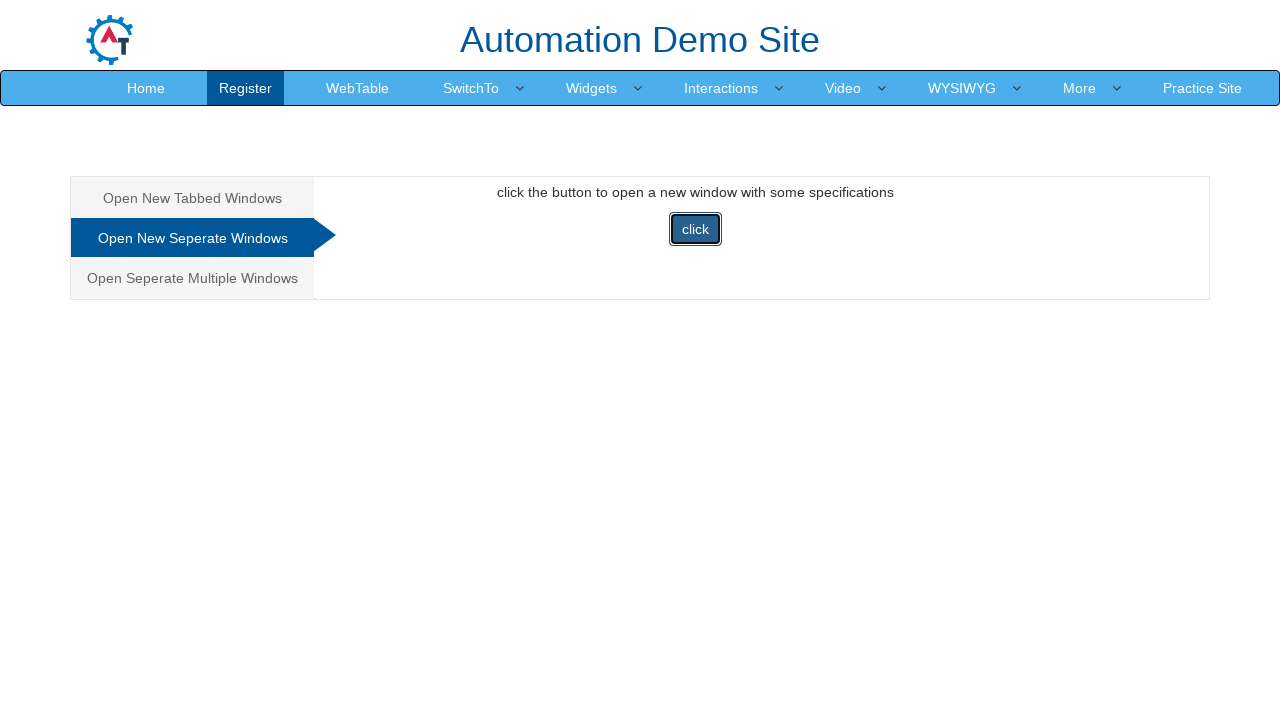

New window opened and captured
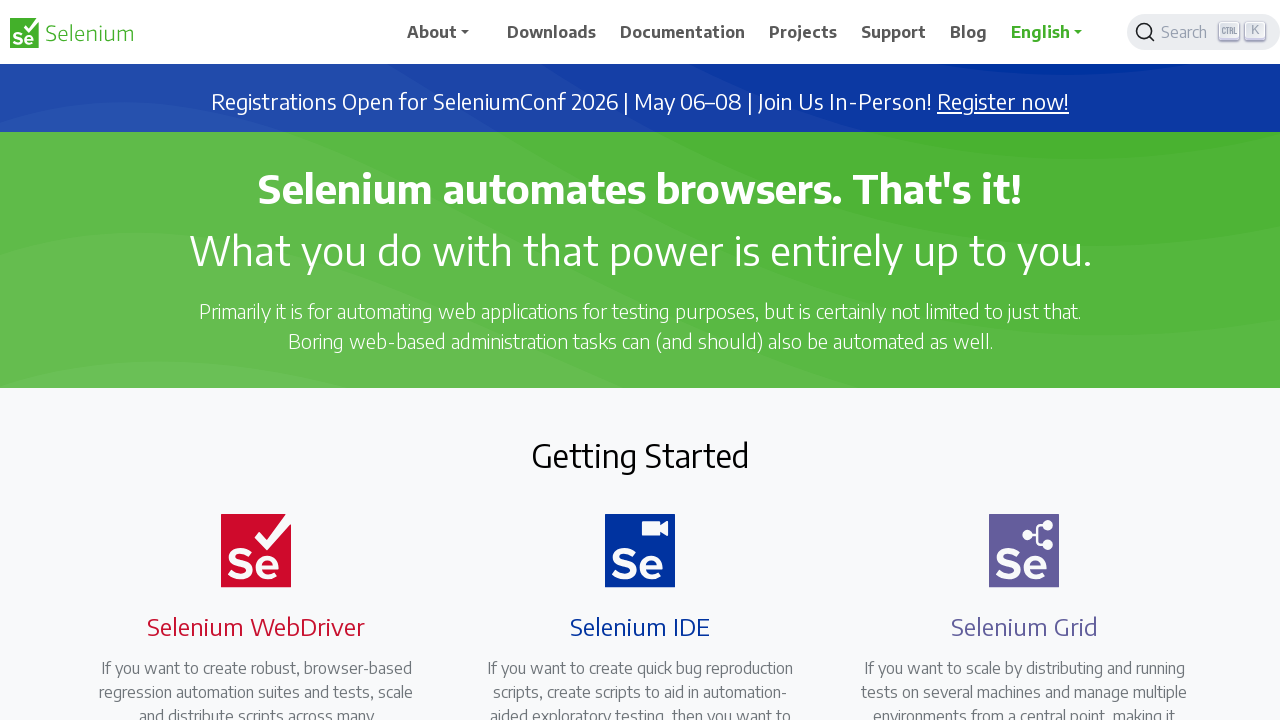

Clicked Downloads link in the new window at (552, 32) on xpath=//*[text()='Downloads']
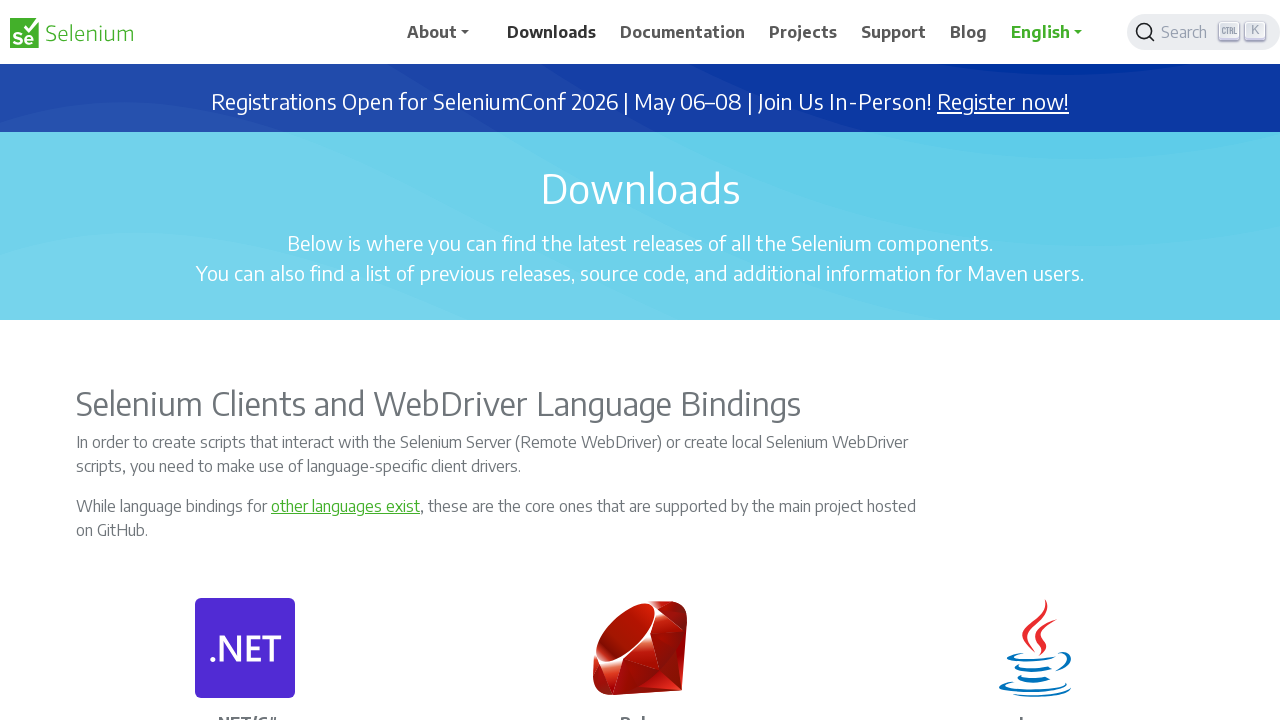

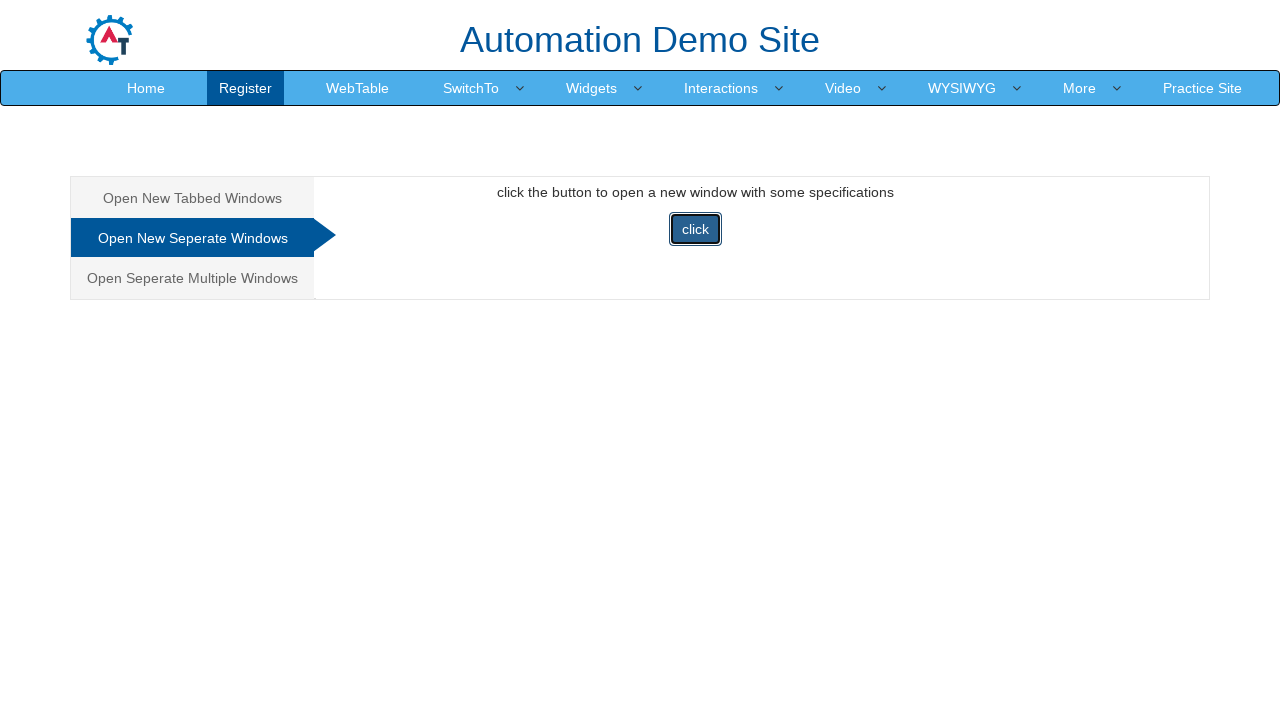